Tests various JavaScript alert types on DemoQA including simple alerts, timed alerts, confirmation dialogs, and prompt dialogs with accept, dismiss, and text input actions.

Starting URL: https://demoqa.com/

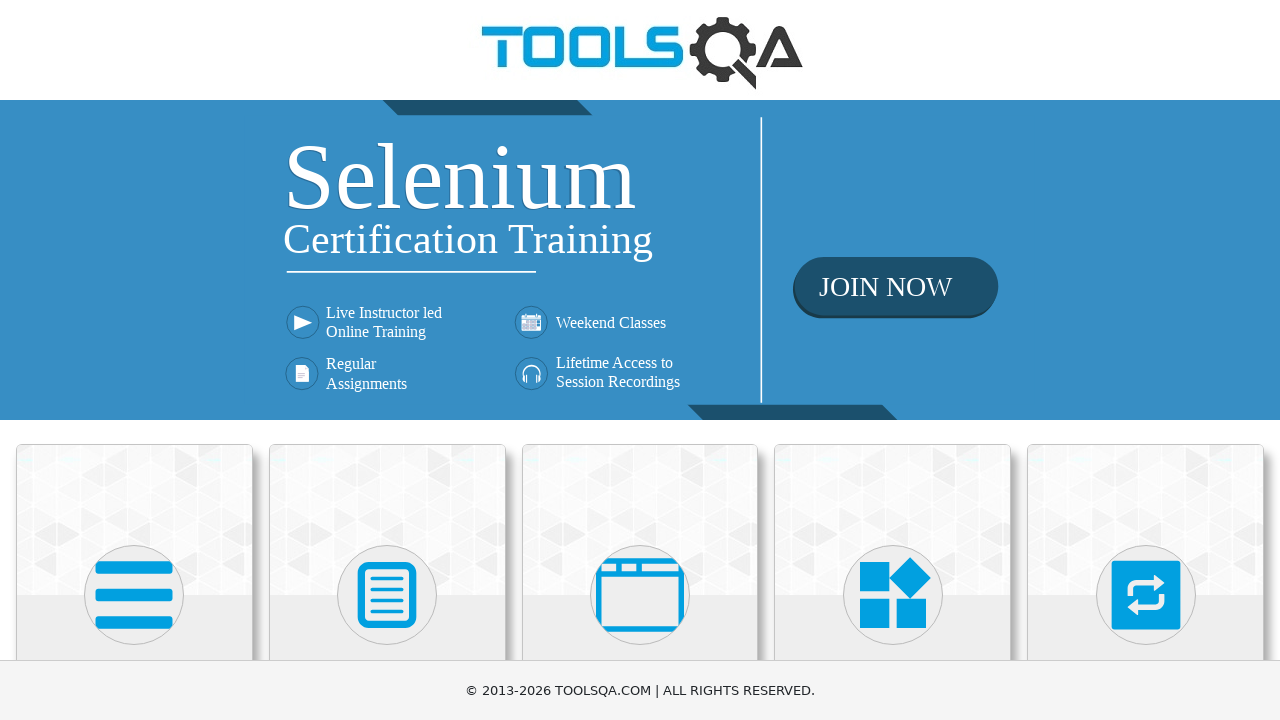

Scrolled down 400px to view Alerts, Frame & Windows section
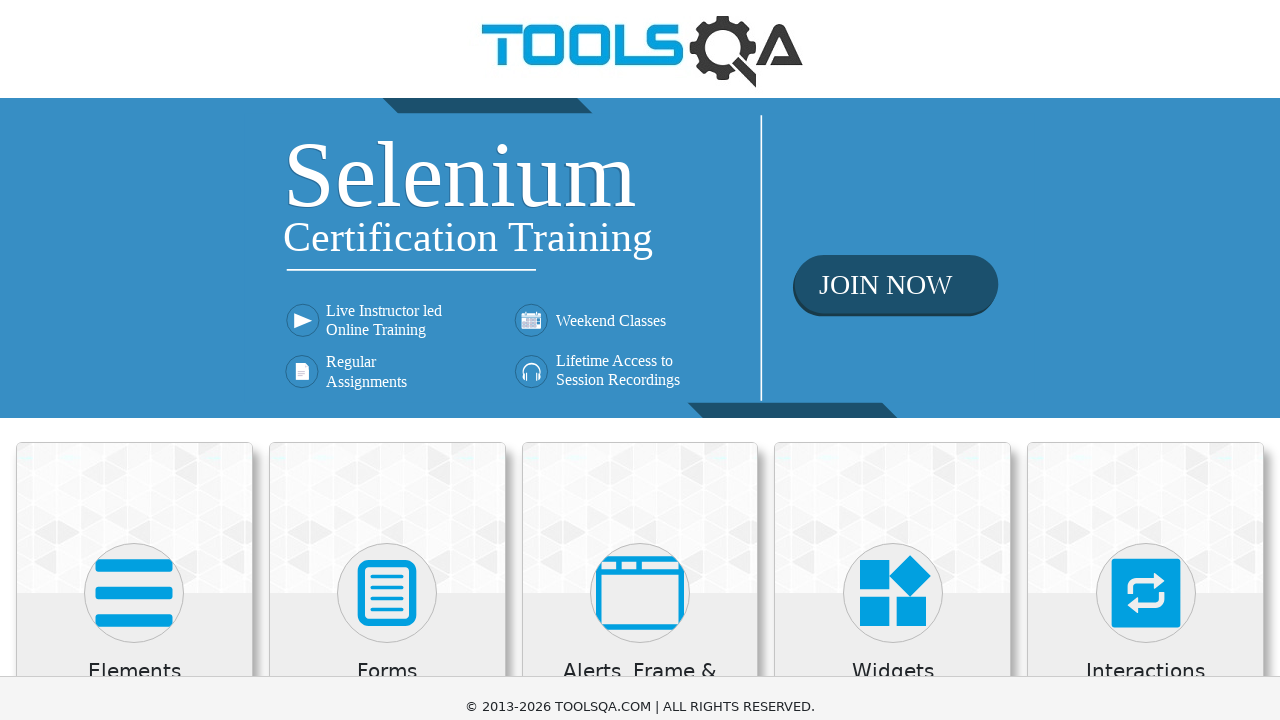

Clicked on Alerts, Frame & Windows card at (640, 285) on xpath=//h5[text()='Alerts, Frame & Windows']
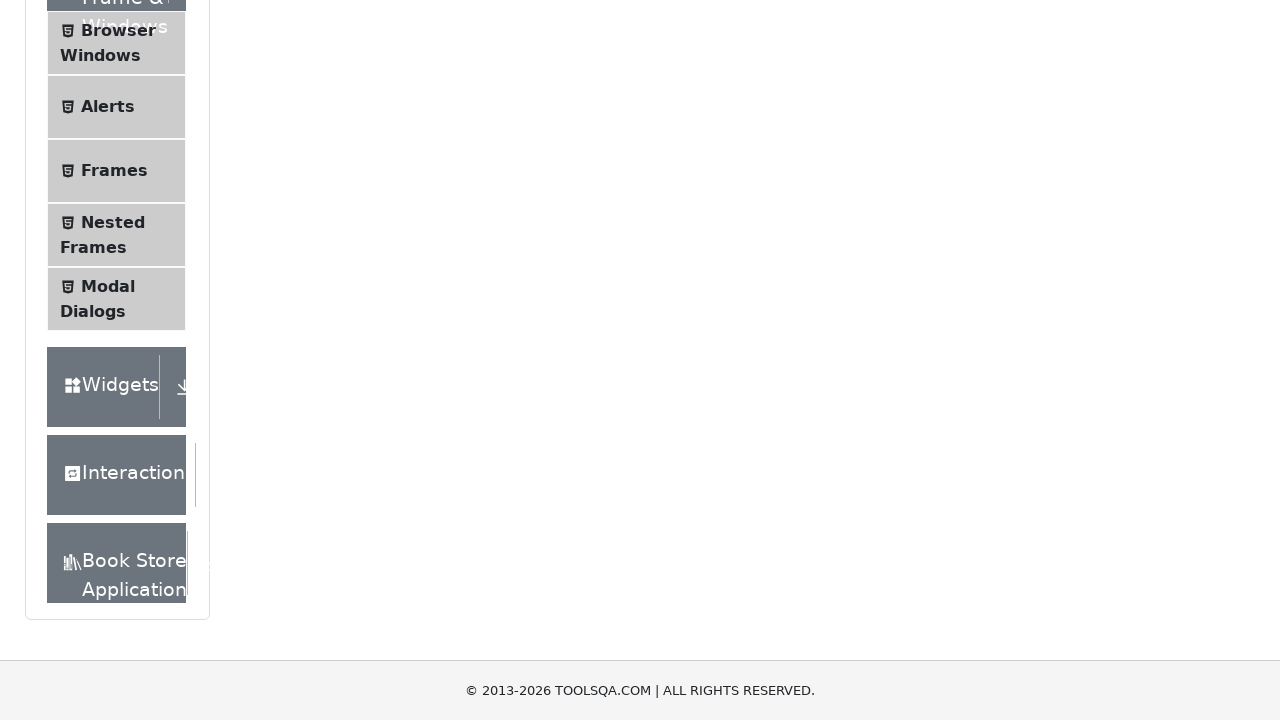

Clicked on Alerts menu item at (108, 107) on xpath=//span[text()='Alerts']
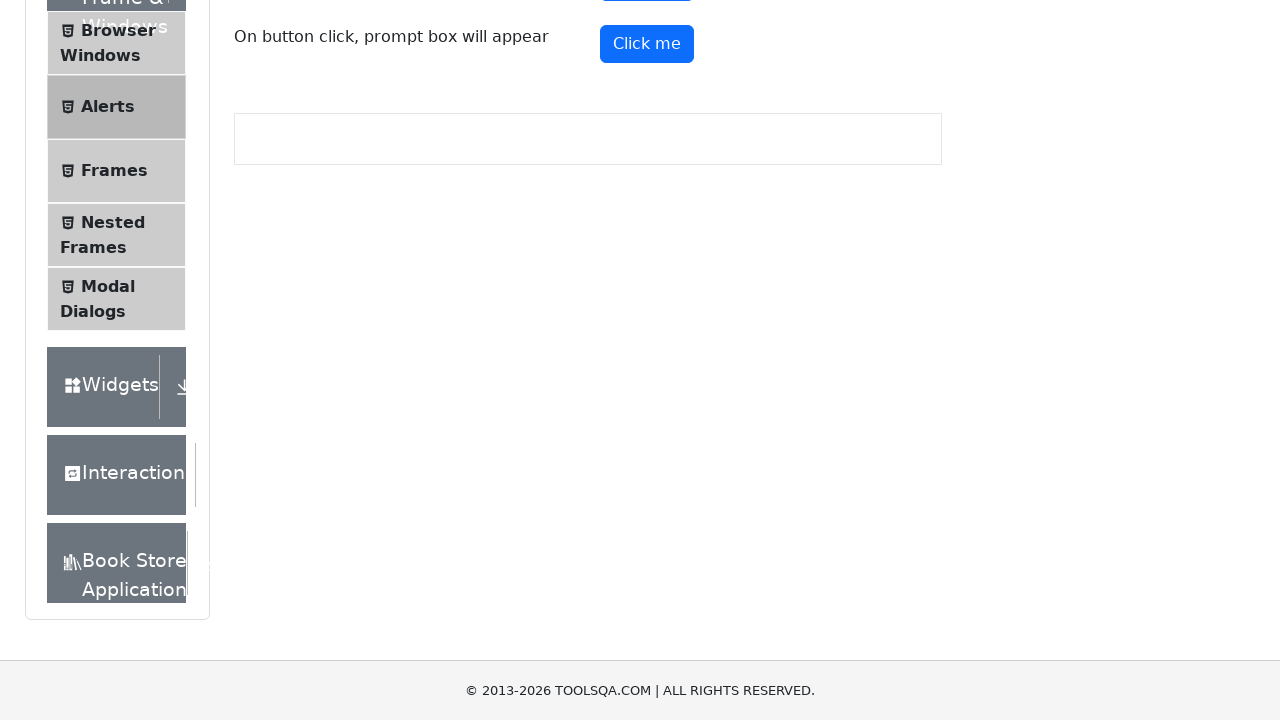

Clicked button to trigger simple OK alert at (647, 242) on #alertButton
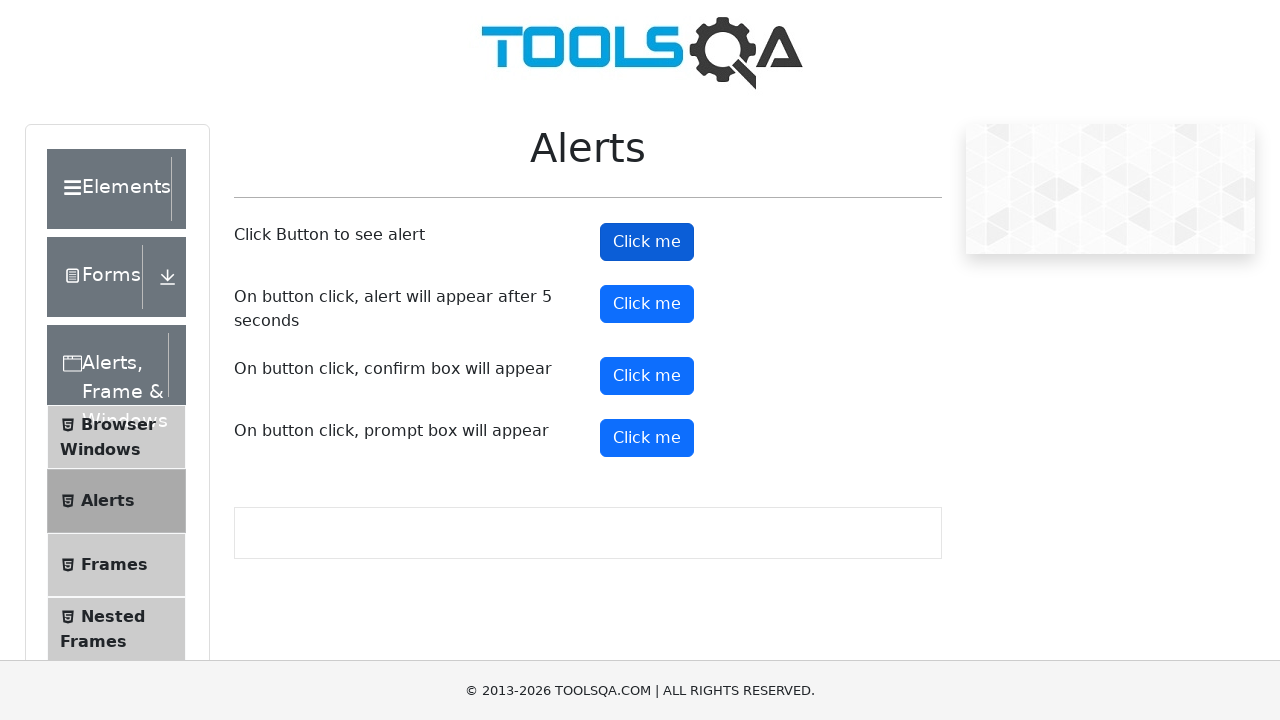

Set up dialog handler to accept simple alert
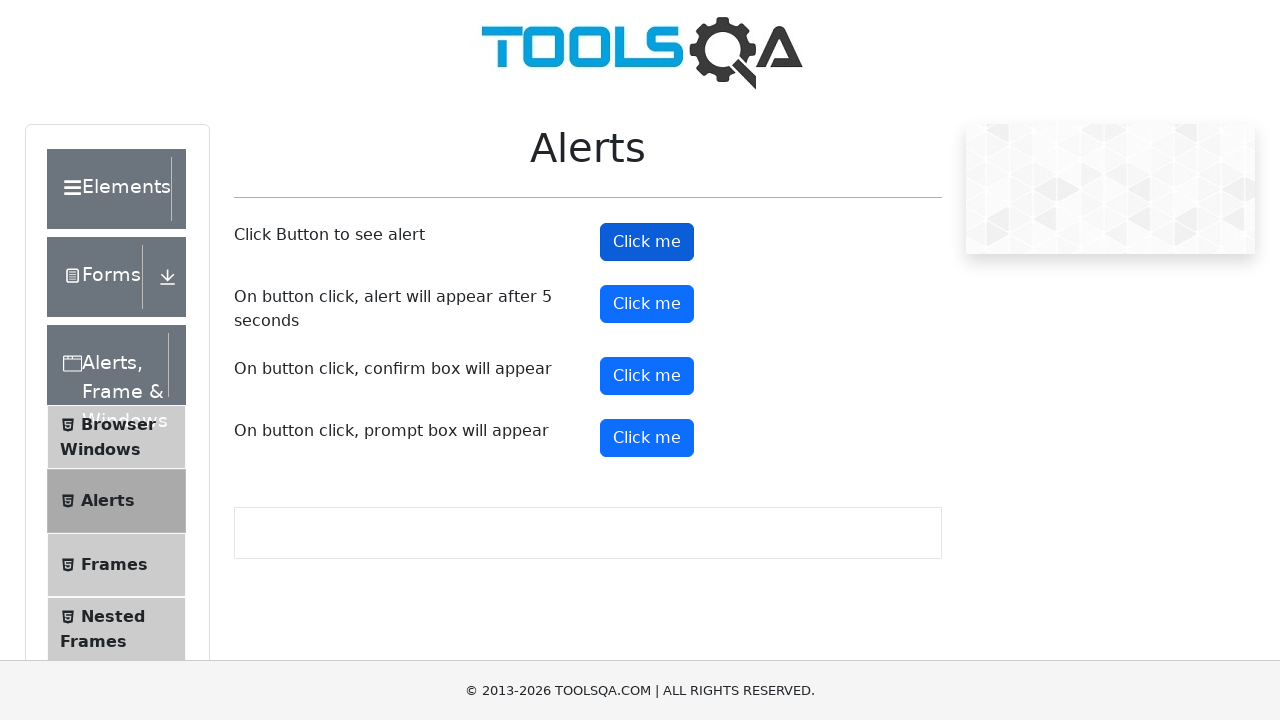

Waited 500ms for simple alert to be handled
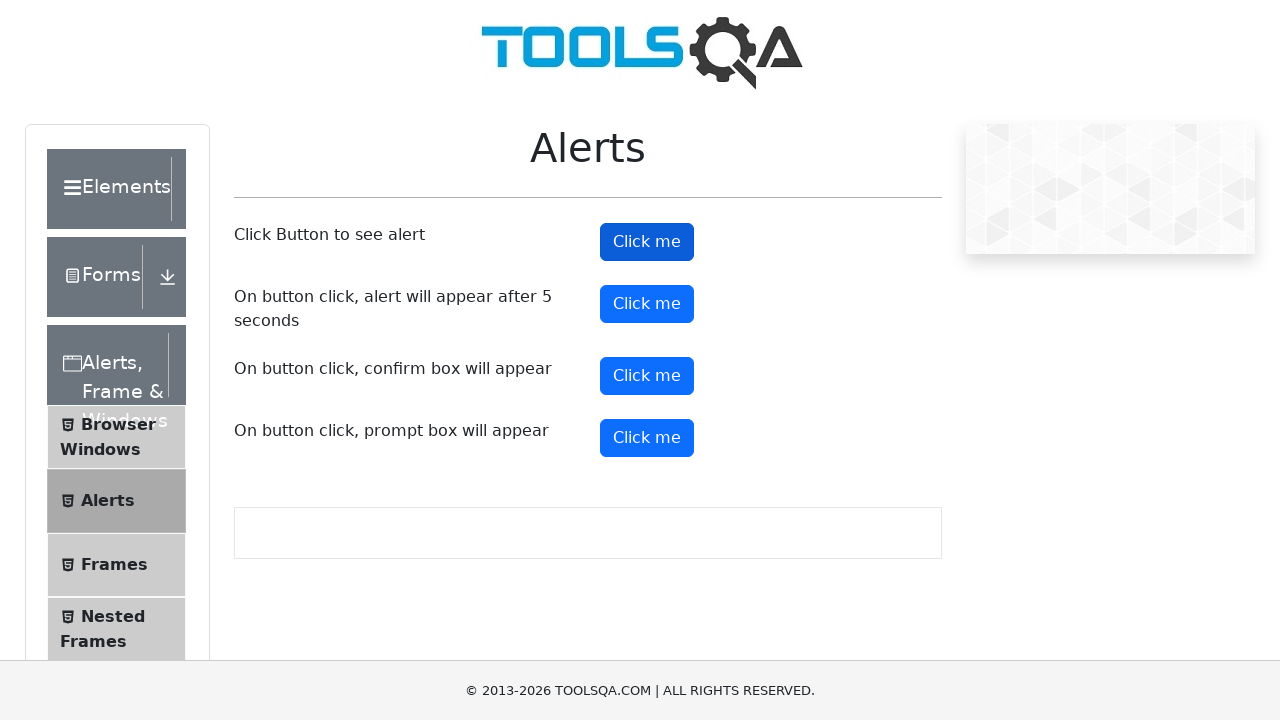

Clicked button to trigger timed alert (5 second delay) at (647, 304) on #timerAlertButton
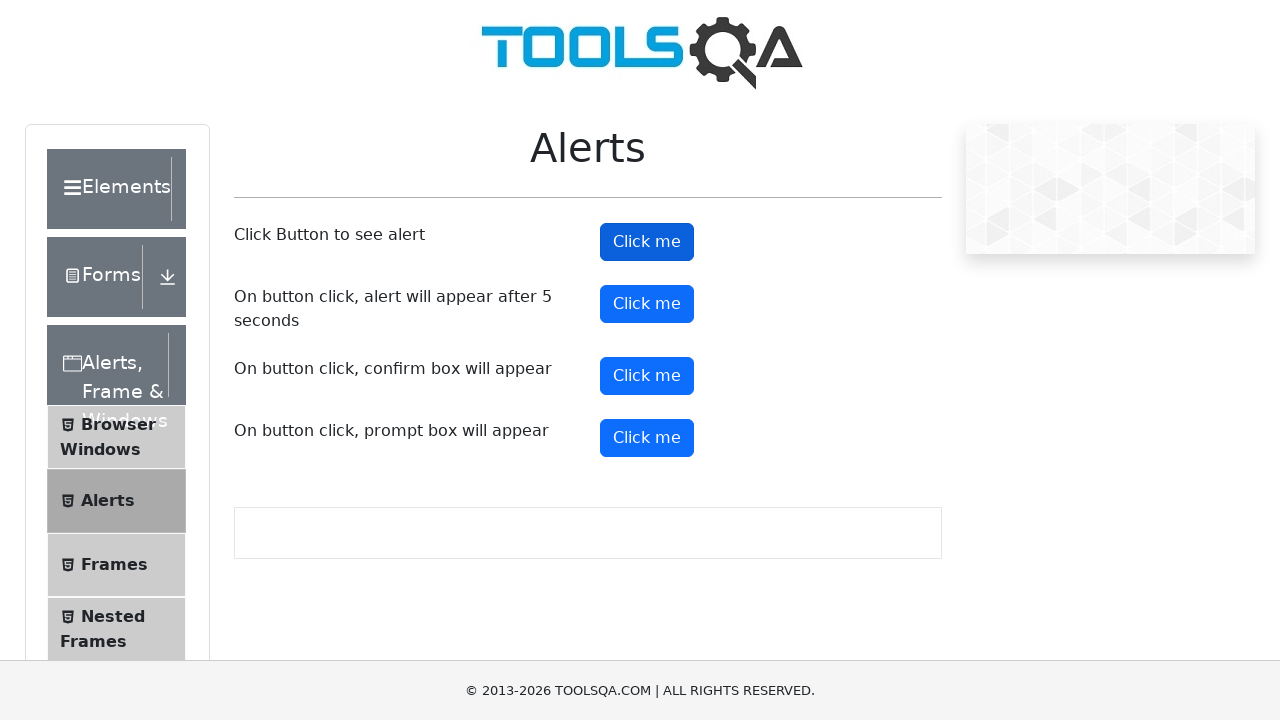

Waited 6 seconds for timed alert to appear and be accepted
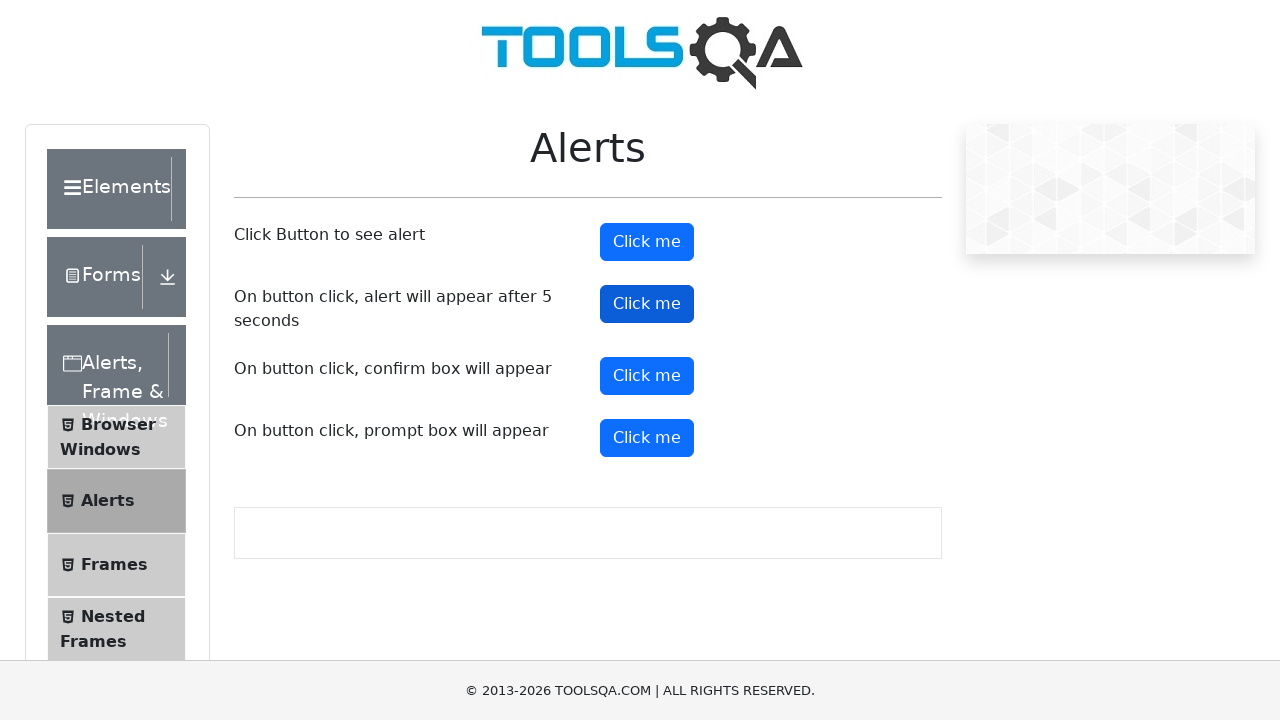

Clicked button to trigger confirmation dialog at (647, 376) on #confirmButton
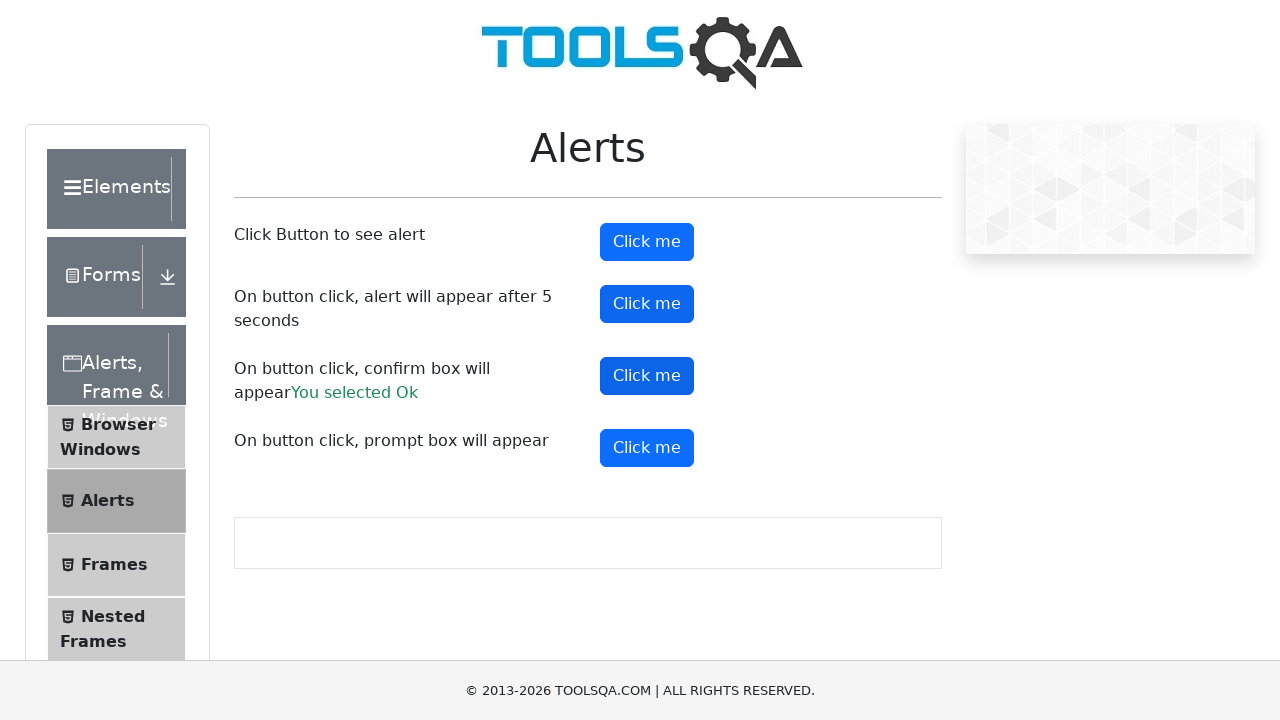

Set up dialog handler to dismiss confirmation dialog
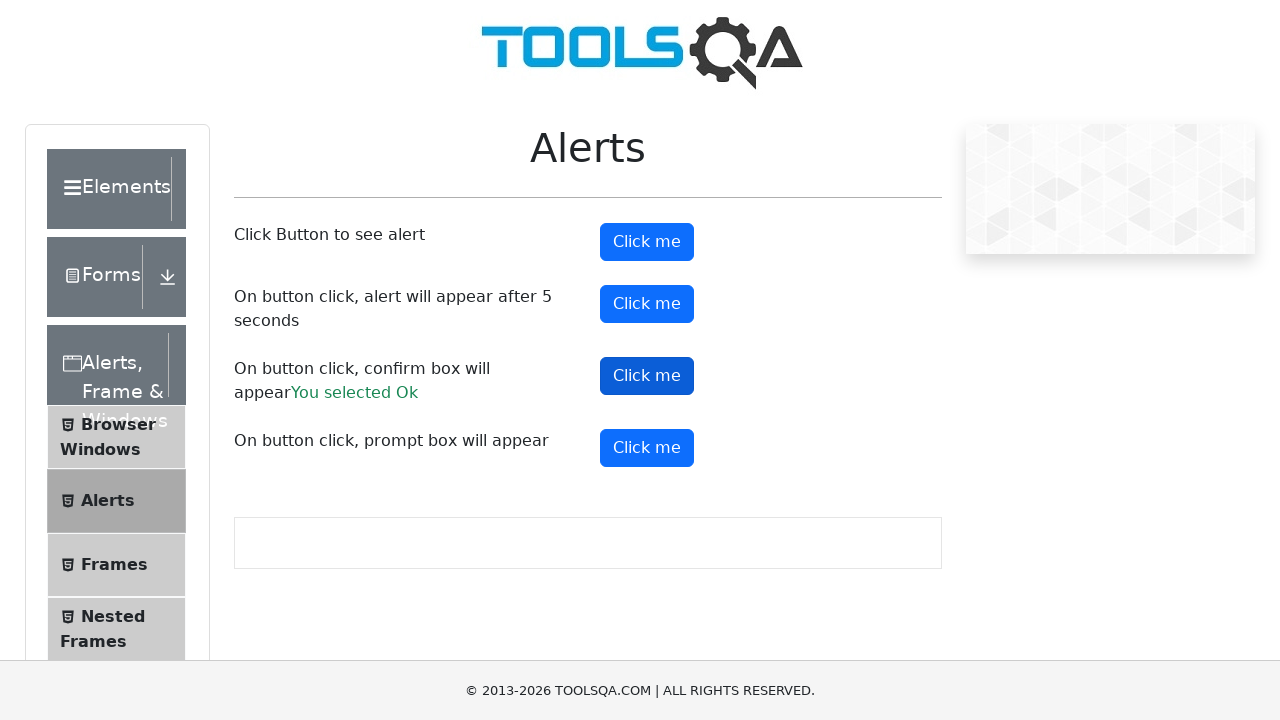

Waited 500ms for confirmation dialog to be dismissed
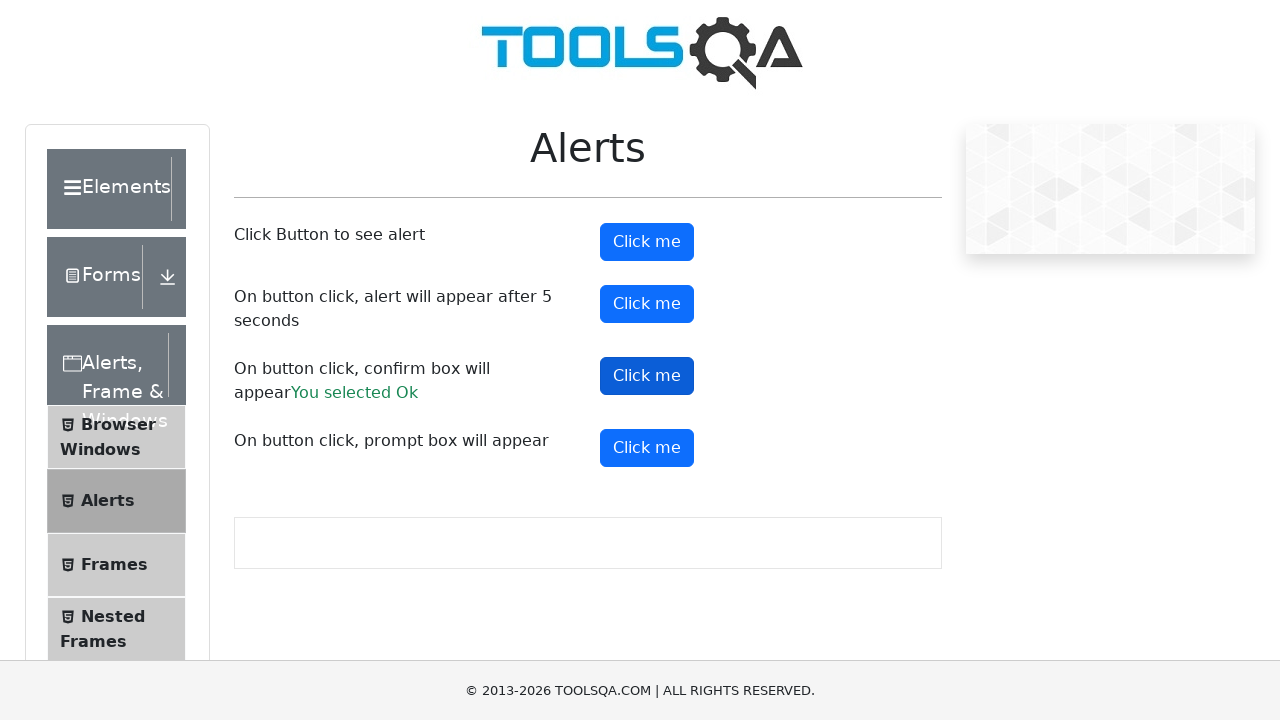

Clicked button to trigger prompt dialog at (647, 448) on #promtButton
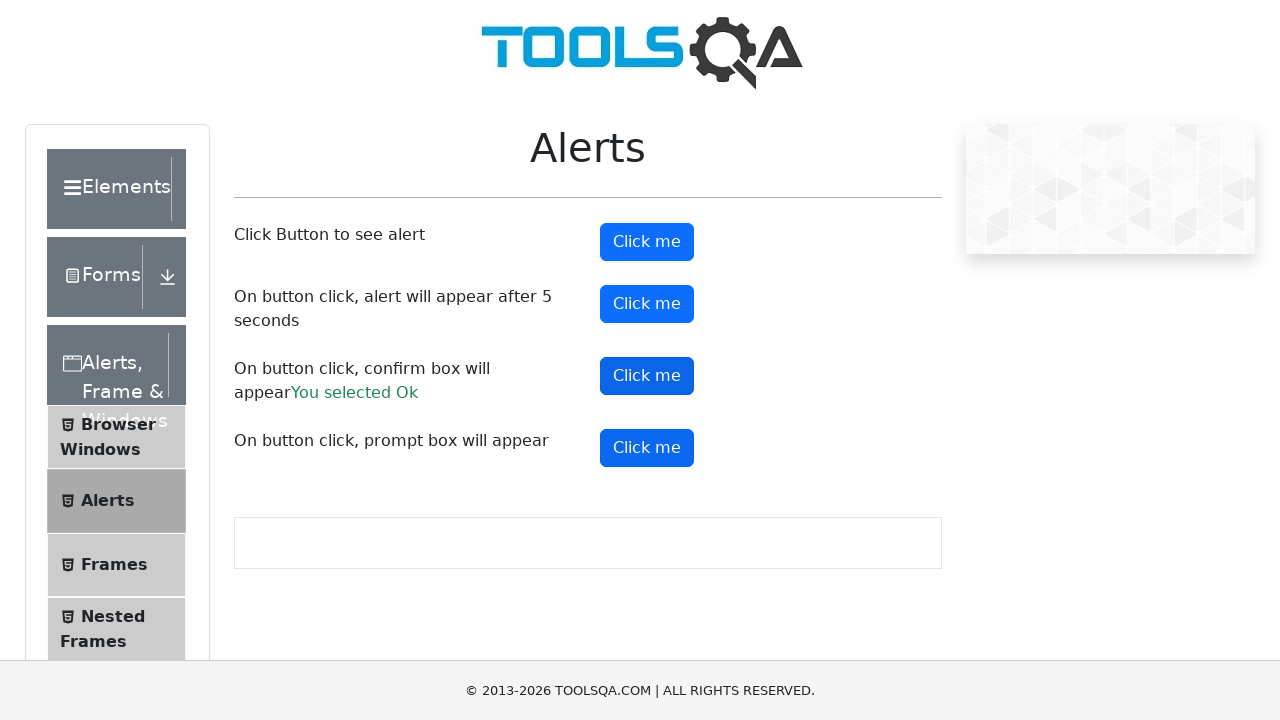

Set up dialog handler to accept prompt dialog with text 'test'
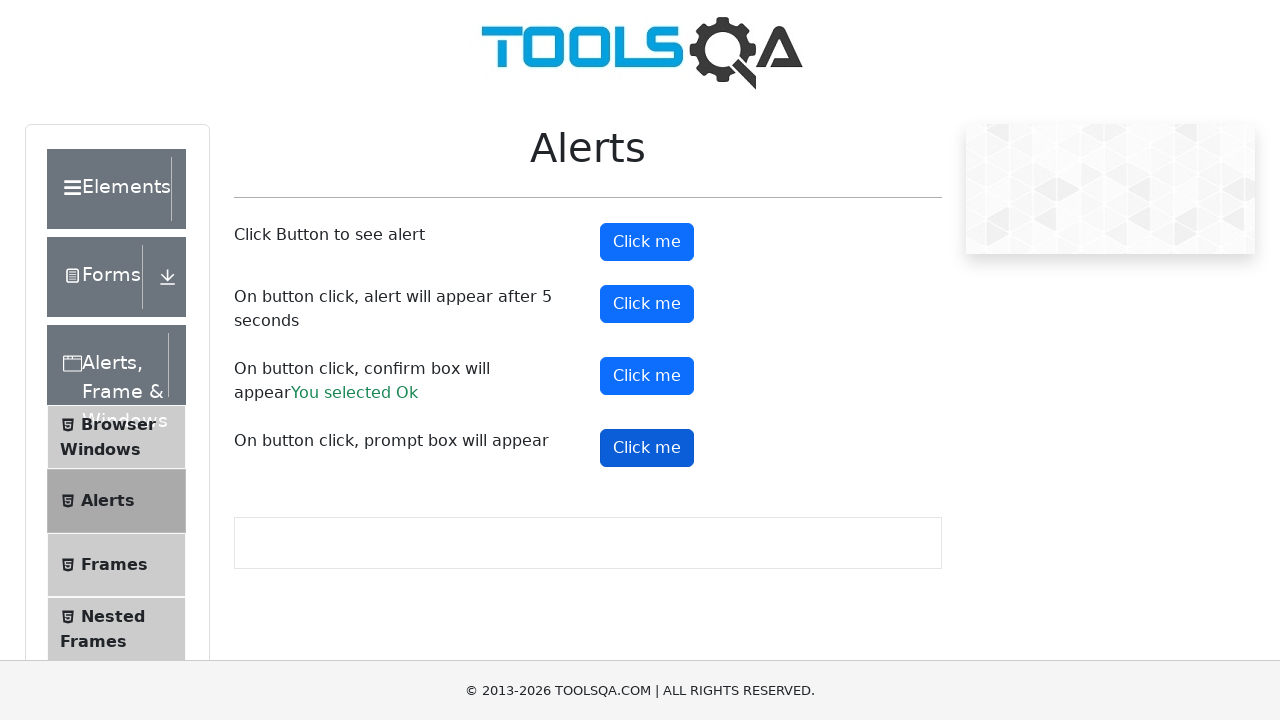

Waited 500ms for prompt dialog to be handled
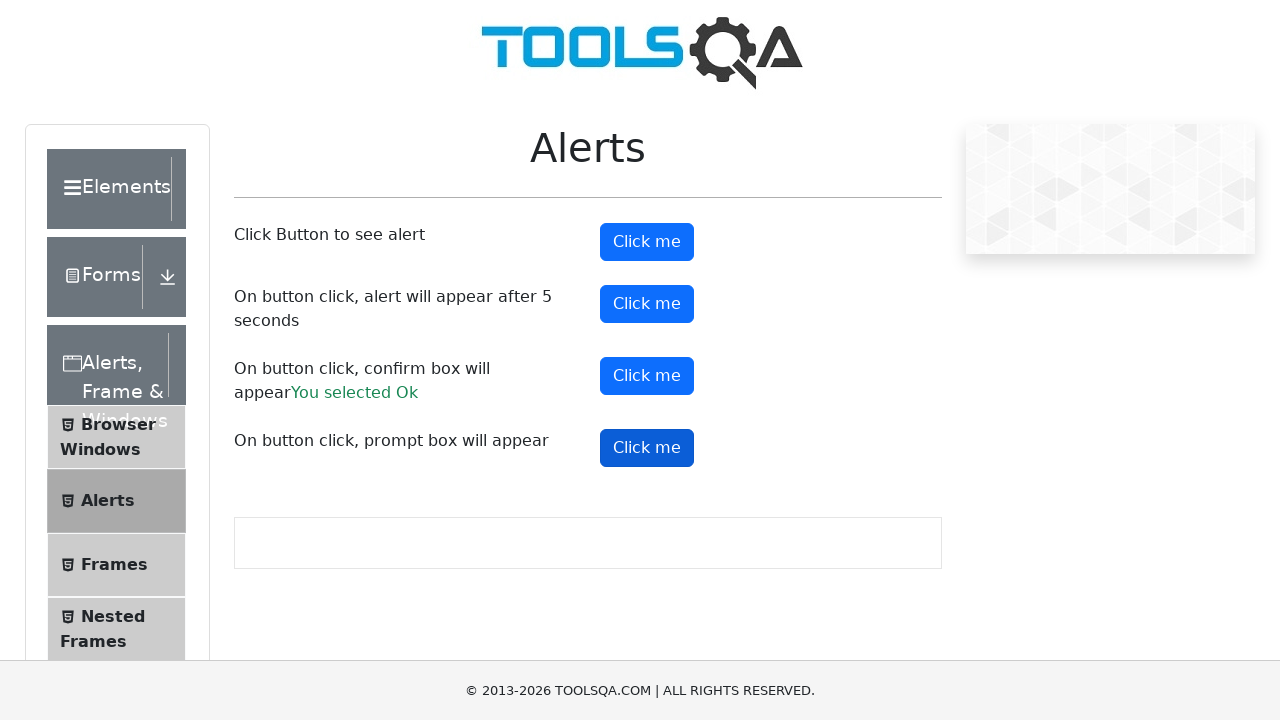

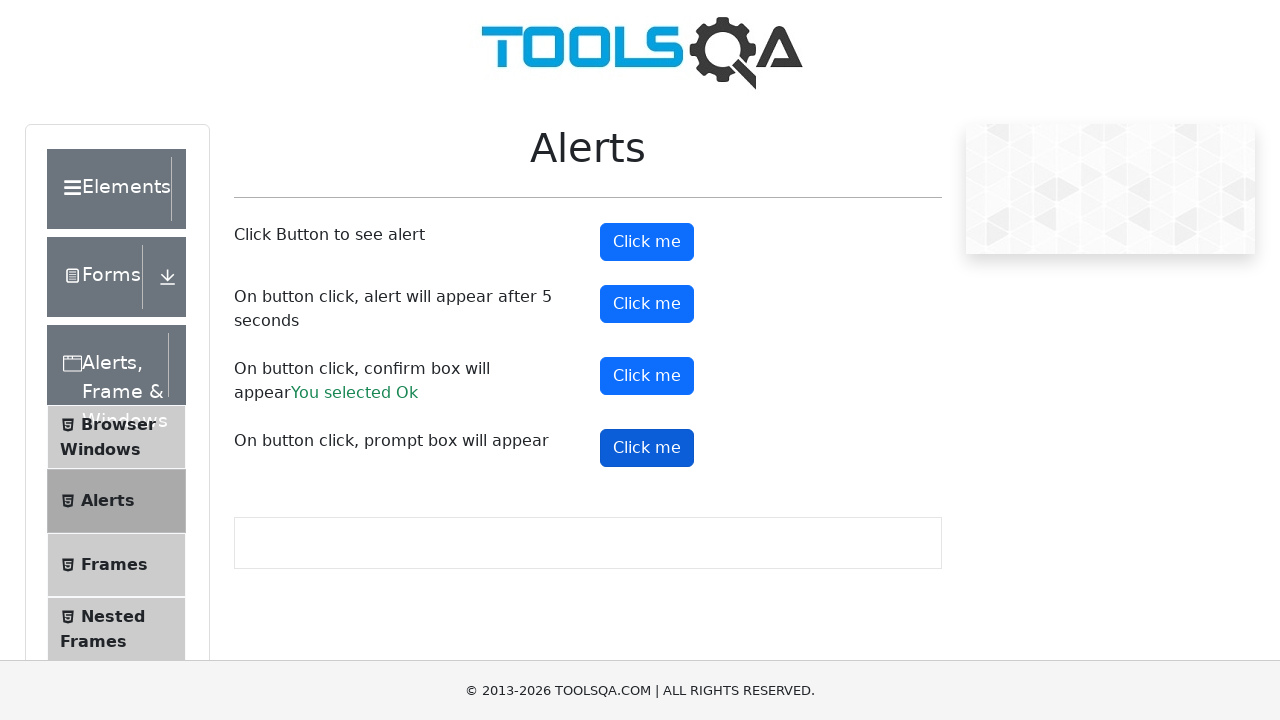